Tests alert and confirm dialog handling by entering names and triggering different types of JavaScript popups

Starting URL: https://rahulshettyacademy.com/AutomationPractice/

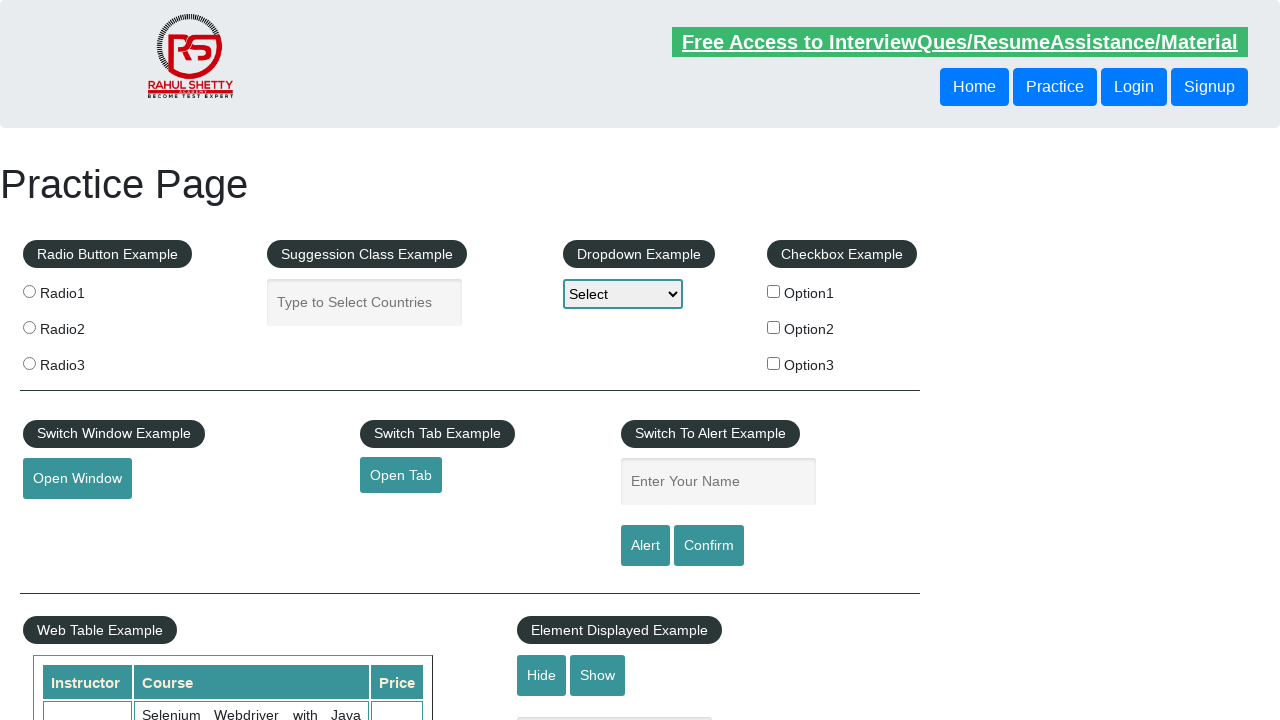

Filled name field with 'Hasib' on #name
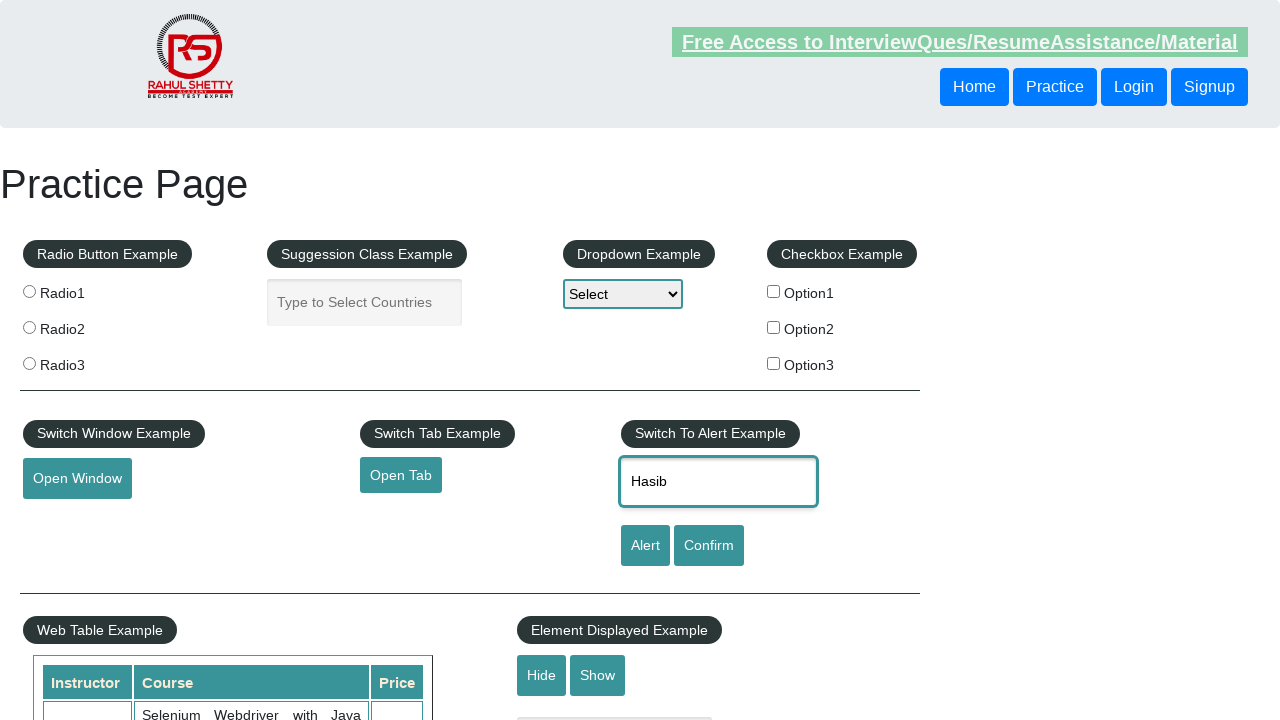

Clicked alert button to trigger alert dialog at (645, 546) on #alertbtn
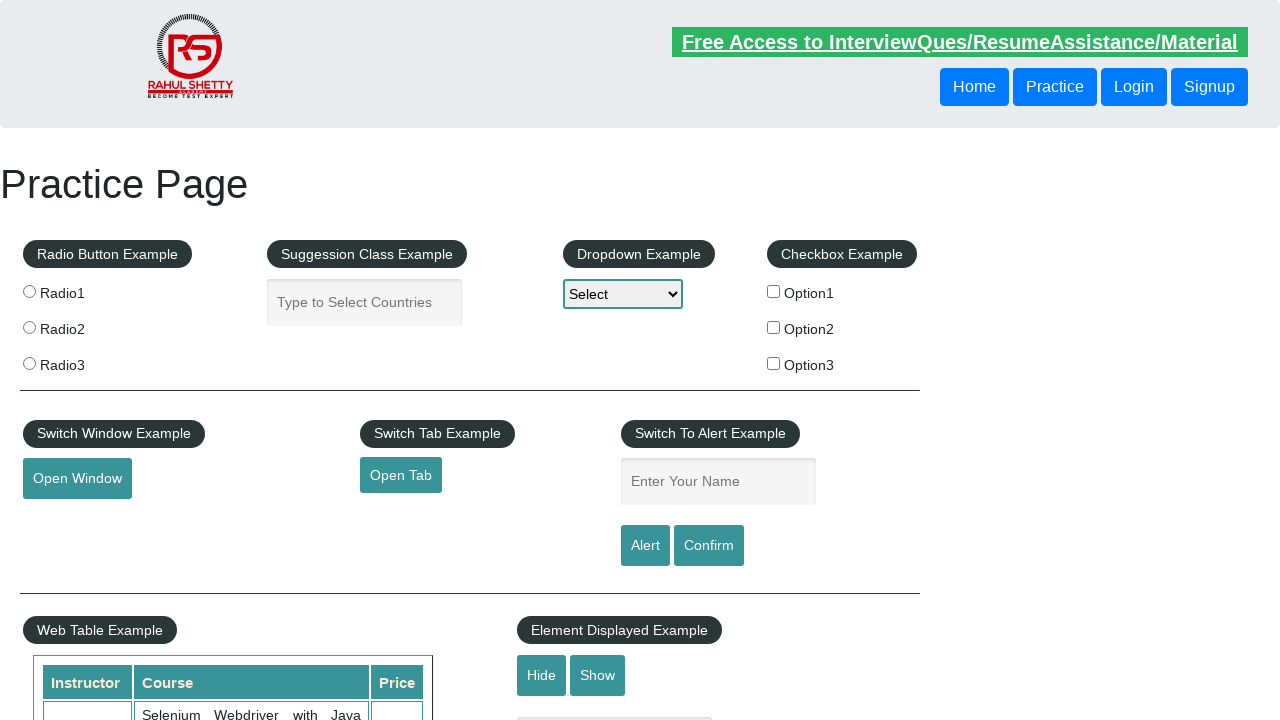

Set up dialog handler to accept alert
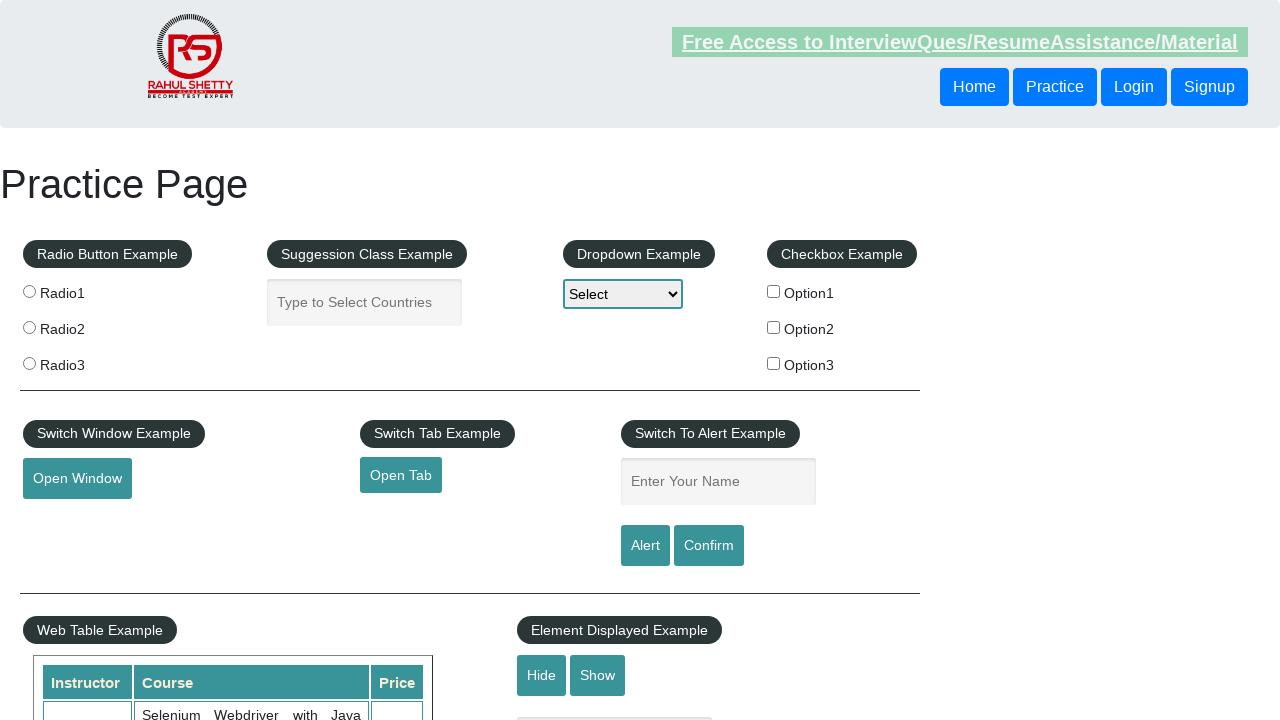

Filled name field with 'Tanu' on #name
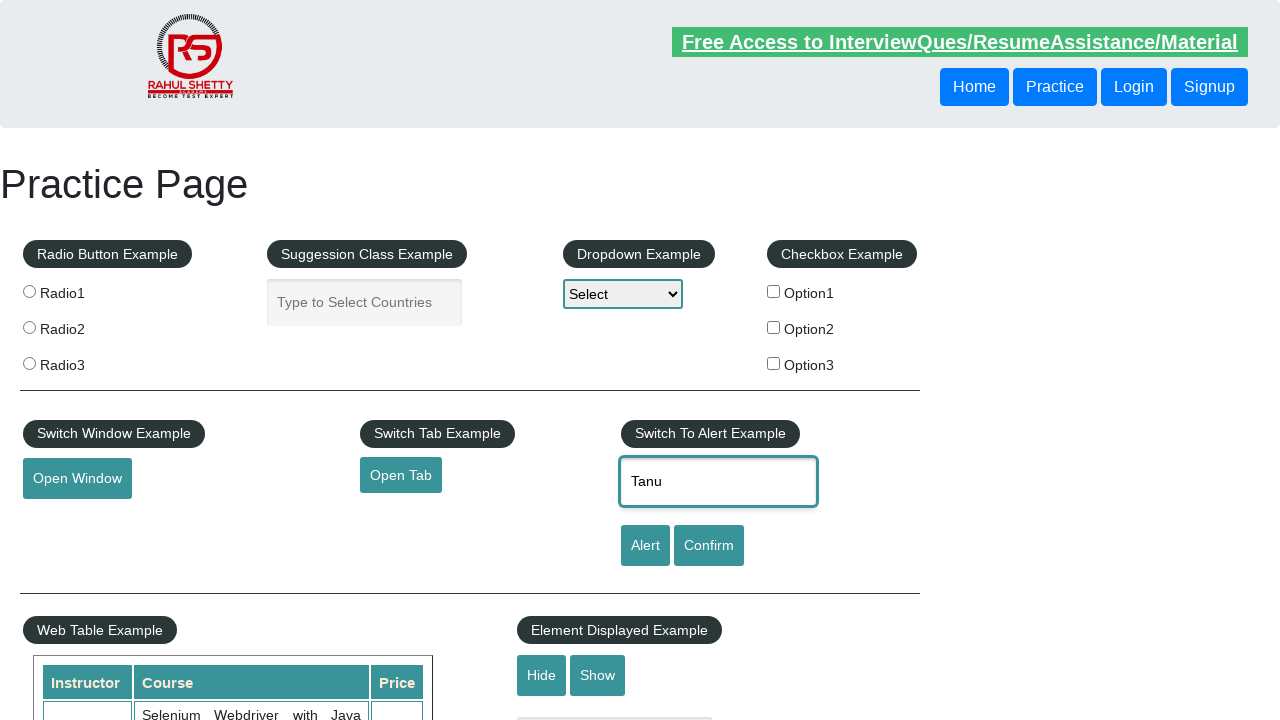

Clicked confirm button to trigger confirm dialog at (709, 546) on #confirmbtn
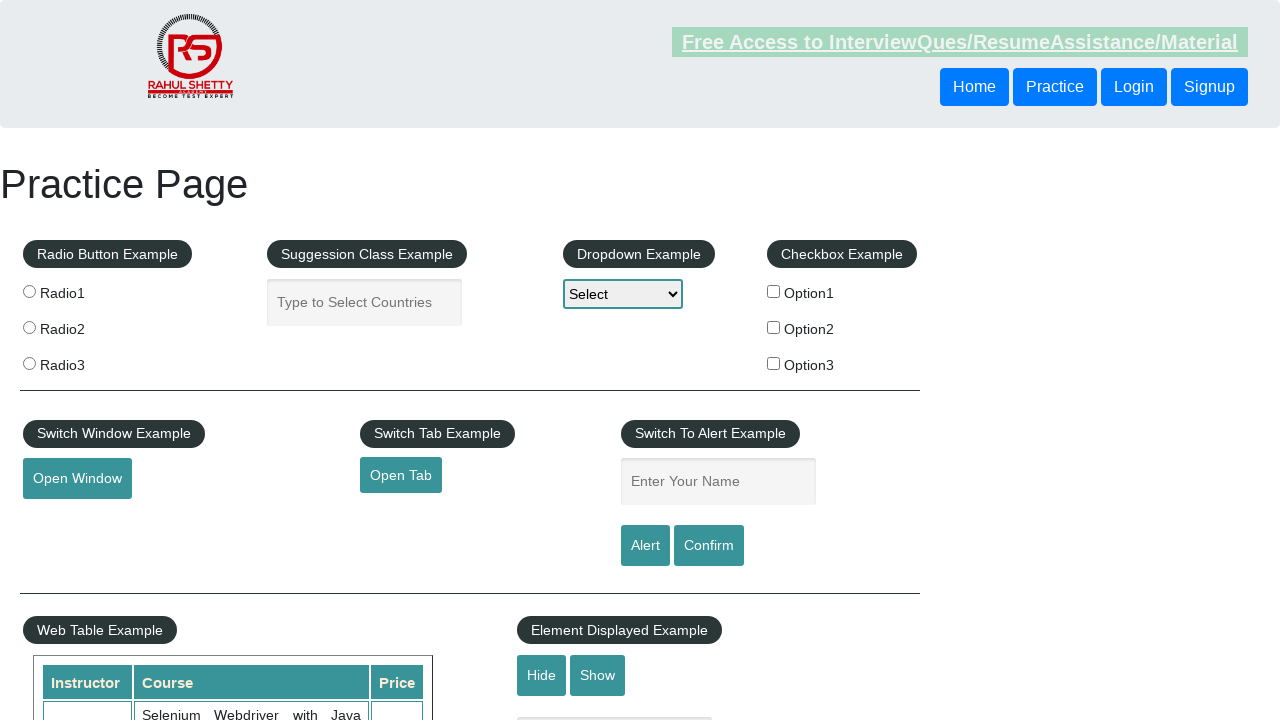

Set up dialog handler to dismiss confirm dialog
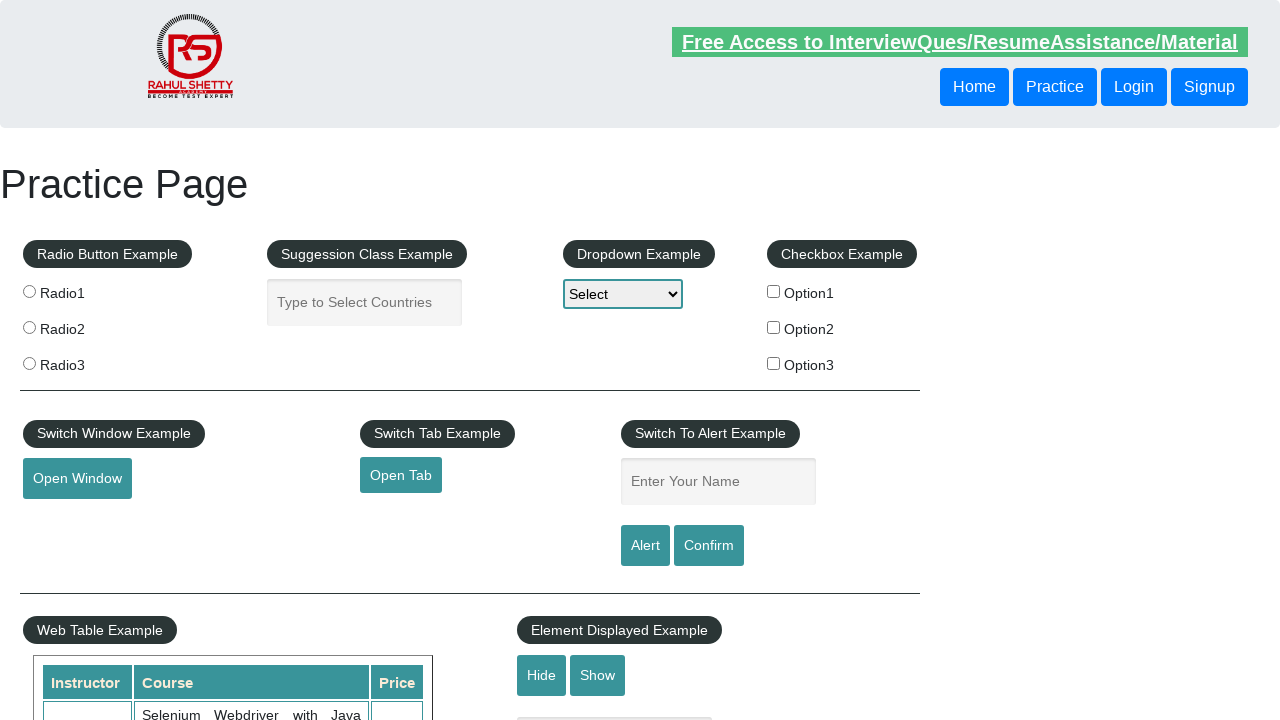

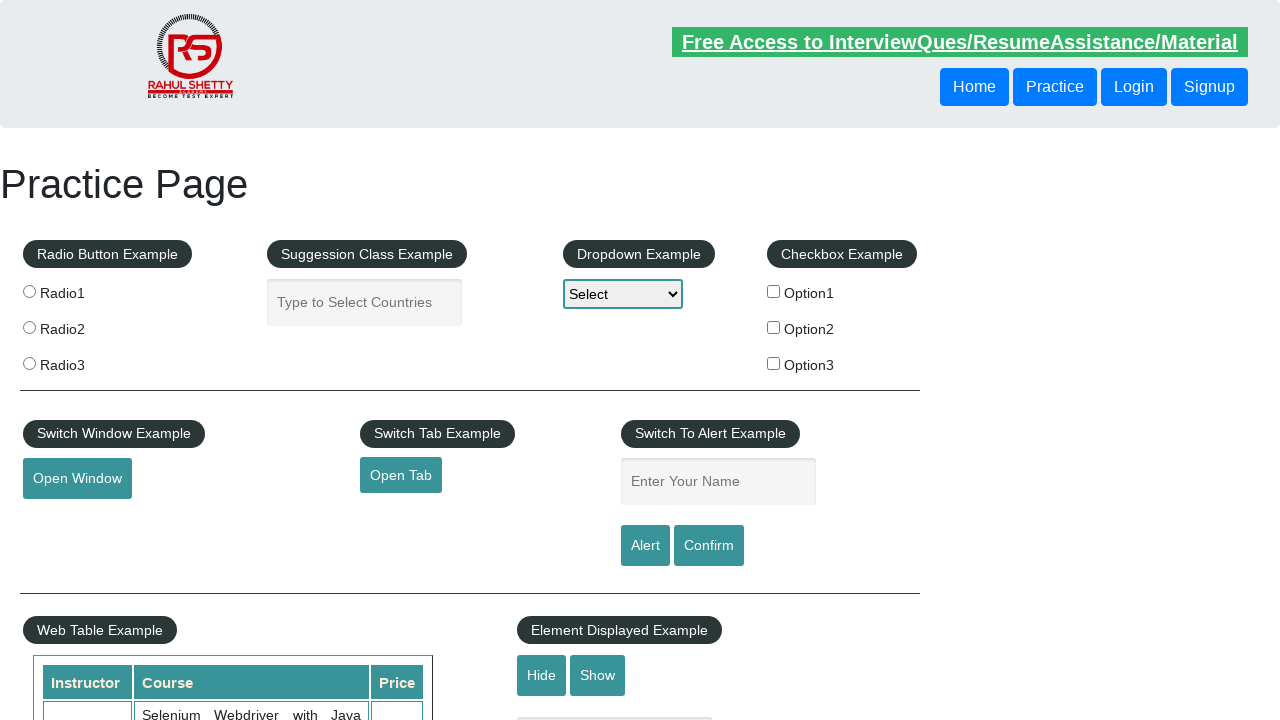